Tests clicking the 'Add New Appointment' button and verifies that a modal is displayed

Starting URL: https://test-a-pet.vercel.app/

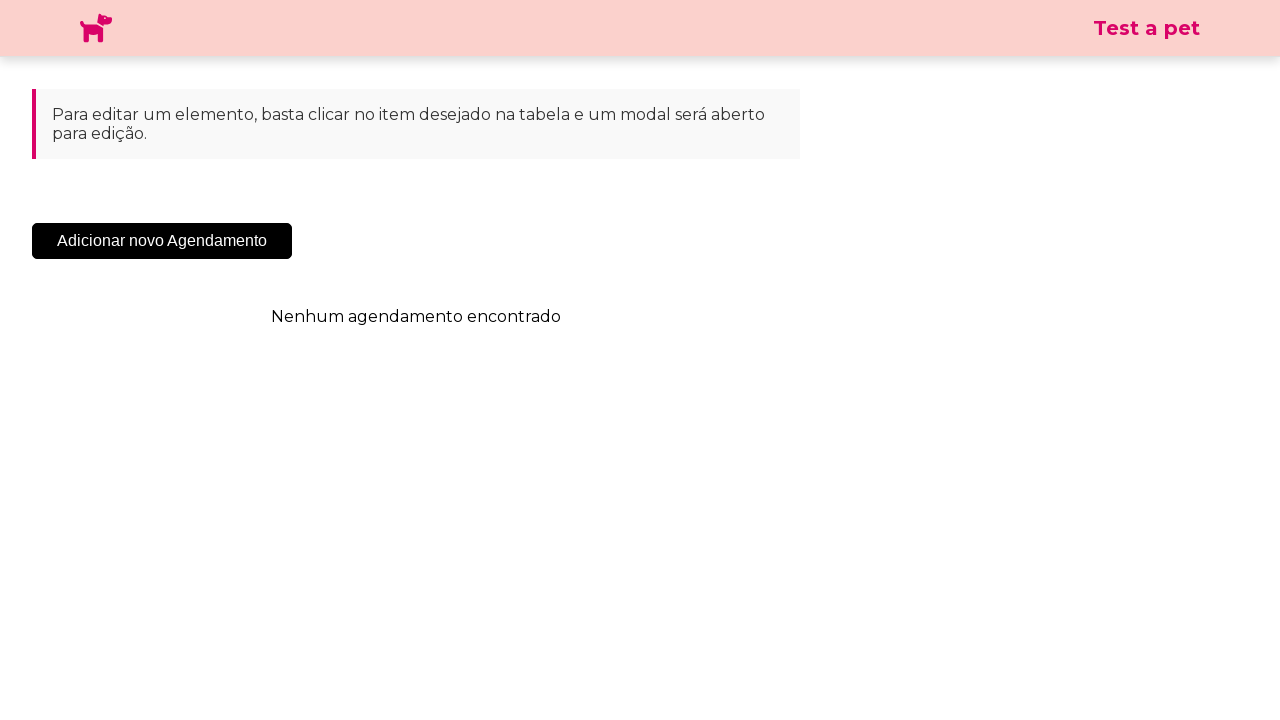

Clicked the 'Add New Appointment' button at (162, 241) on .sc-cHqXqK.kZzwzX
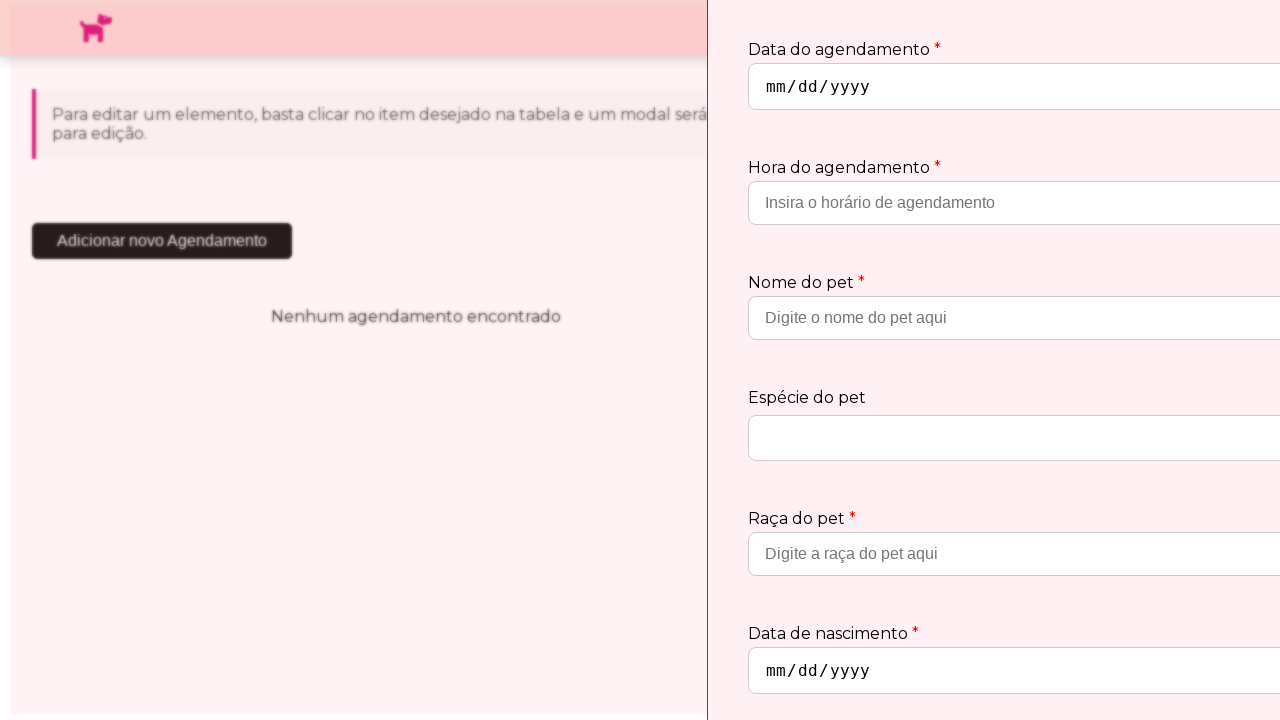

Modal dialog appeared on screen
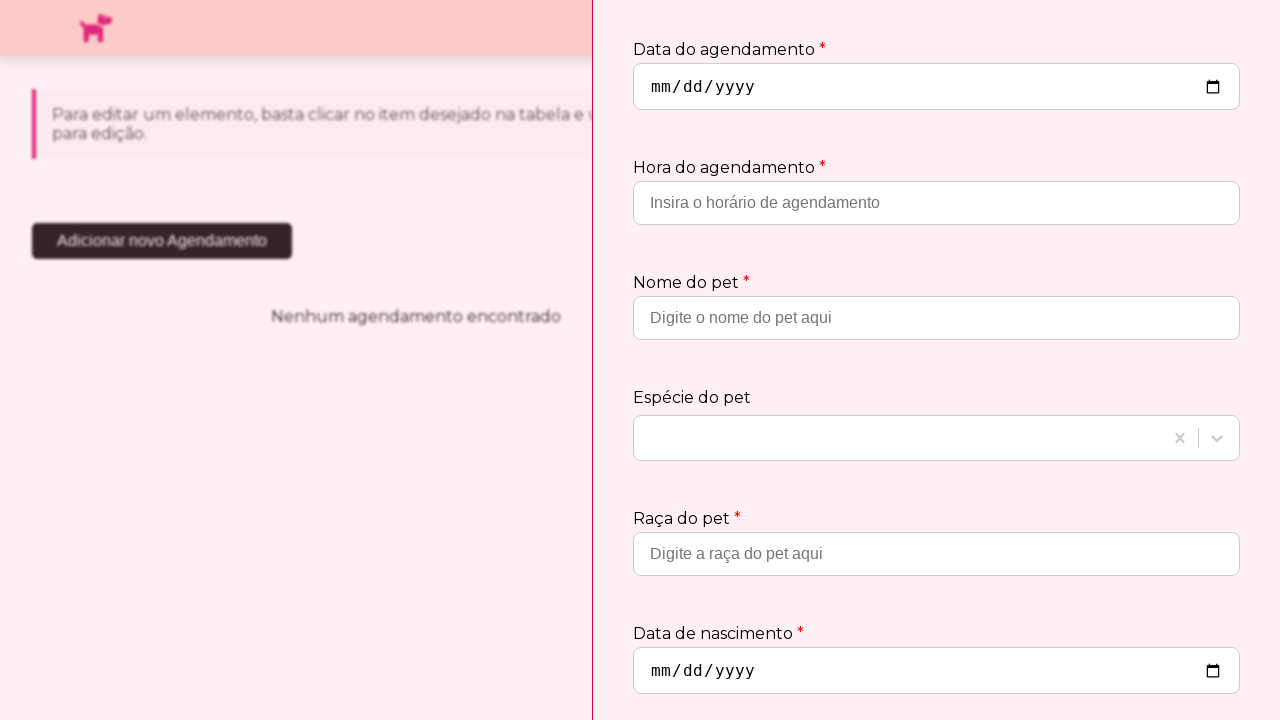

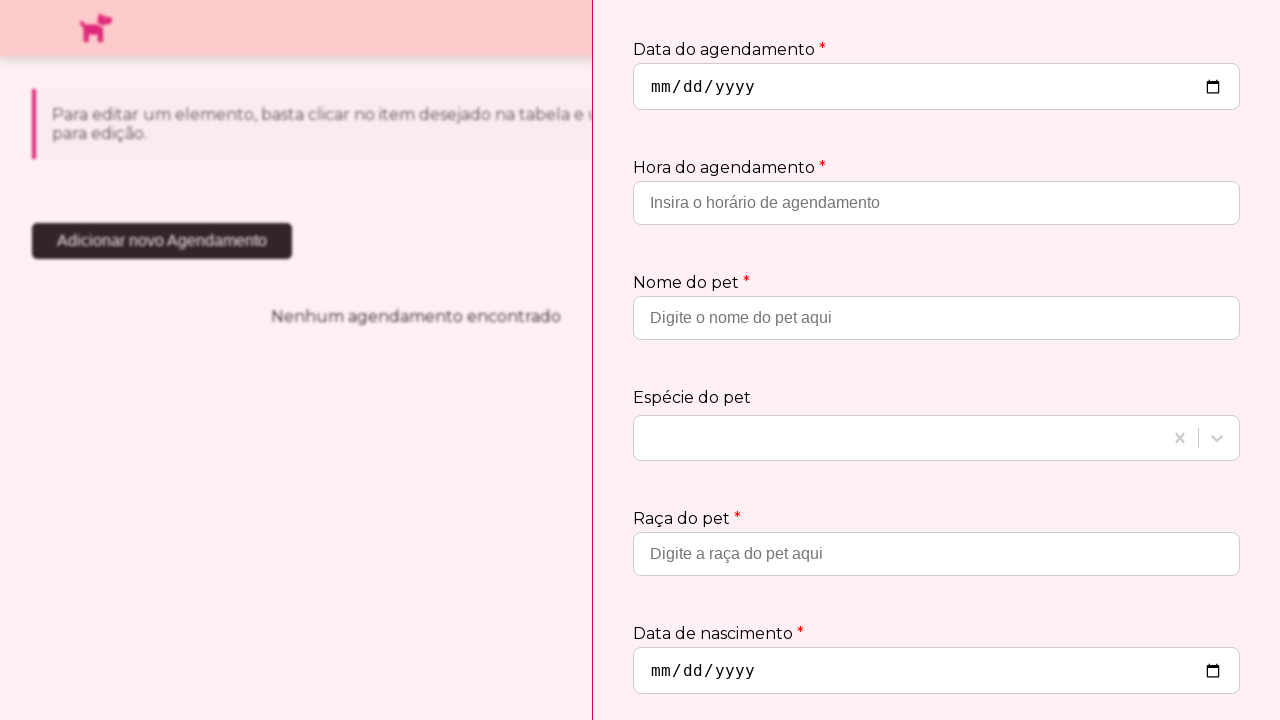